Tests browser-agnostic multiple window handling by storing window handles before and after opening a new window, finding the new window handle, and switching between windows to verify correct focus.

Starting URL: http://the-internet.herokuapp.com/windows

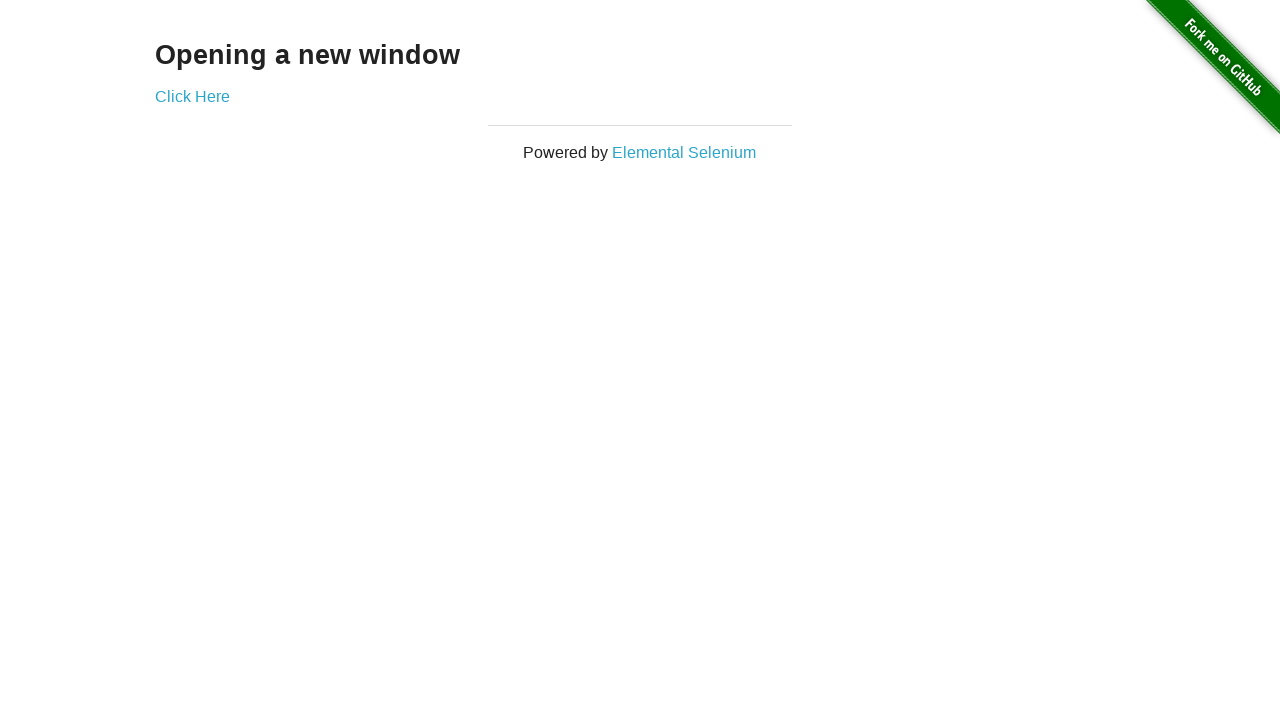

Clicked link to open new window at (192, 96) on .example a
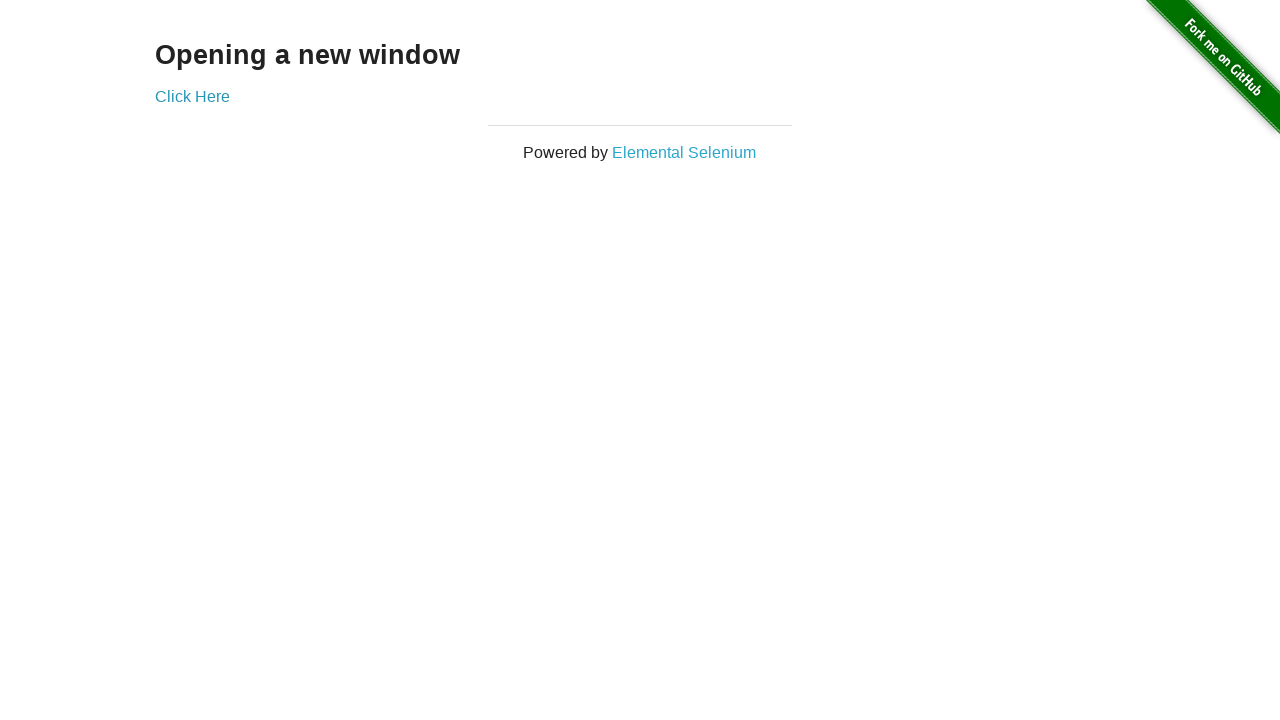

Captured new page/window reference
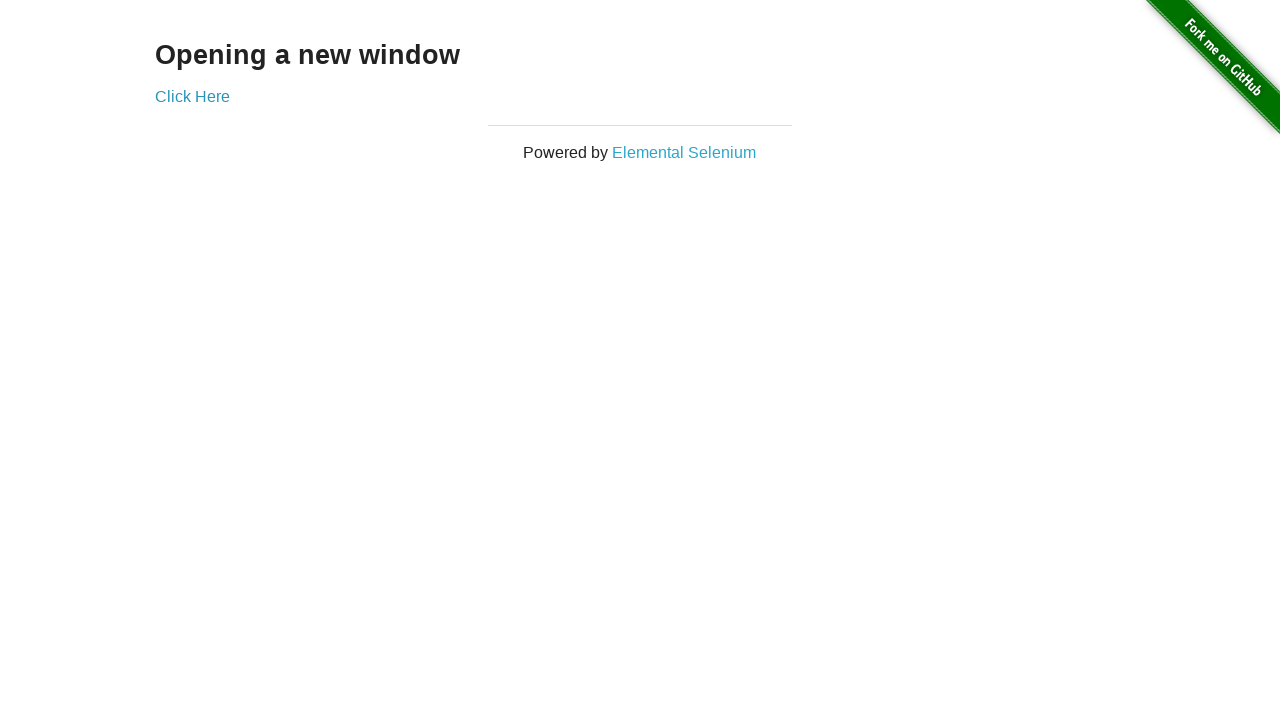

New page finished loading
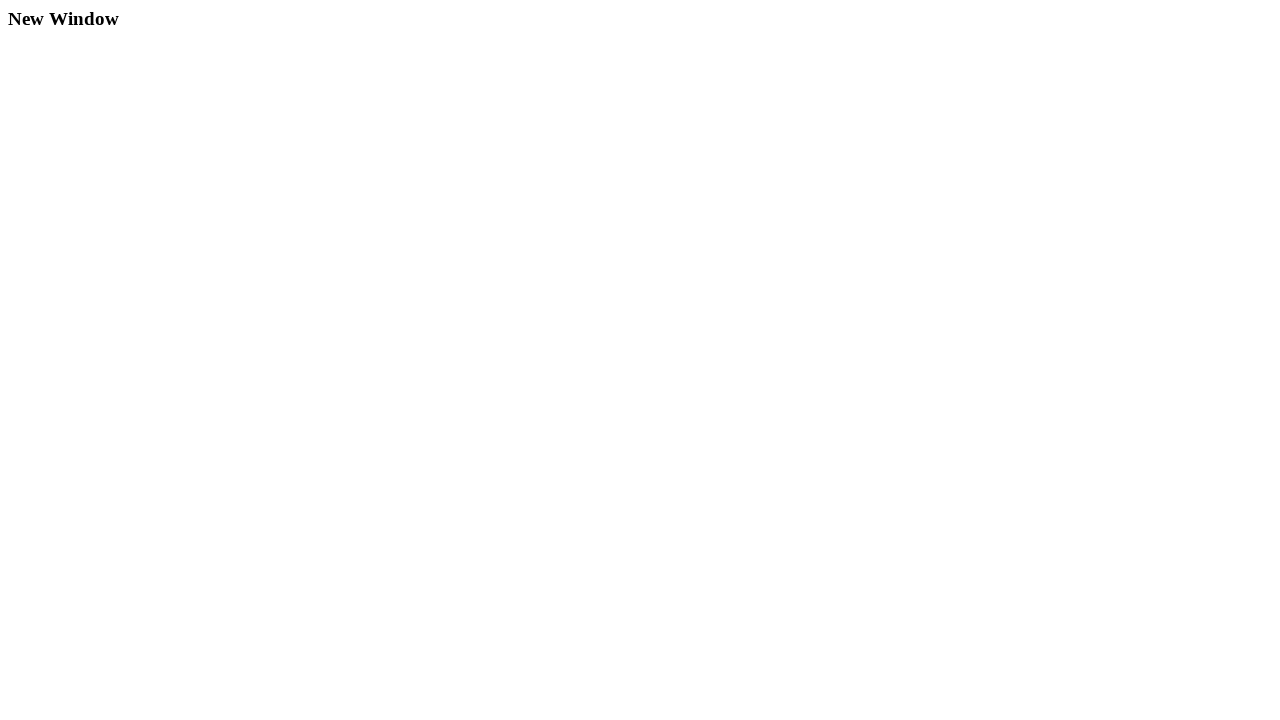

Verified original window title is not 'New Window'
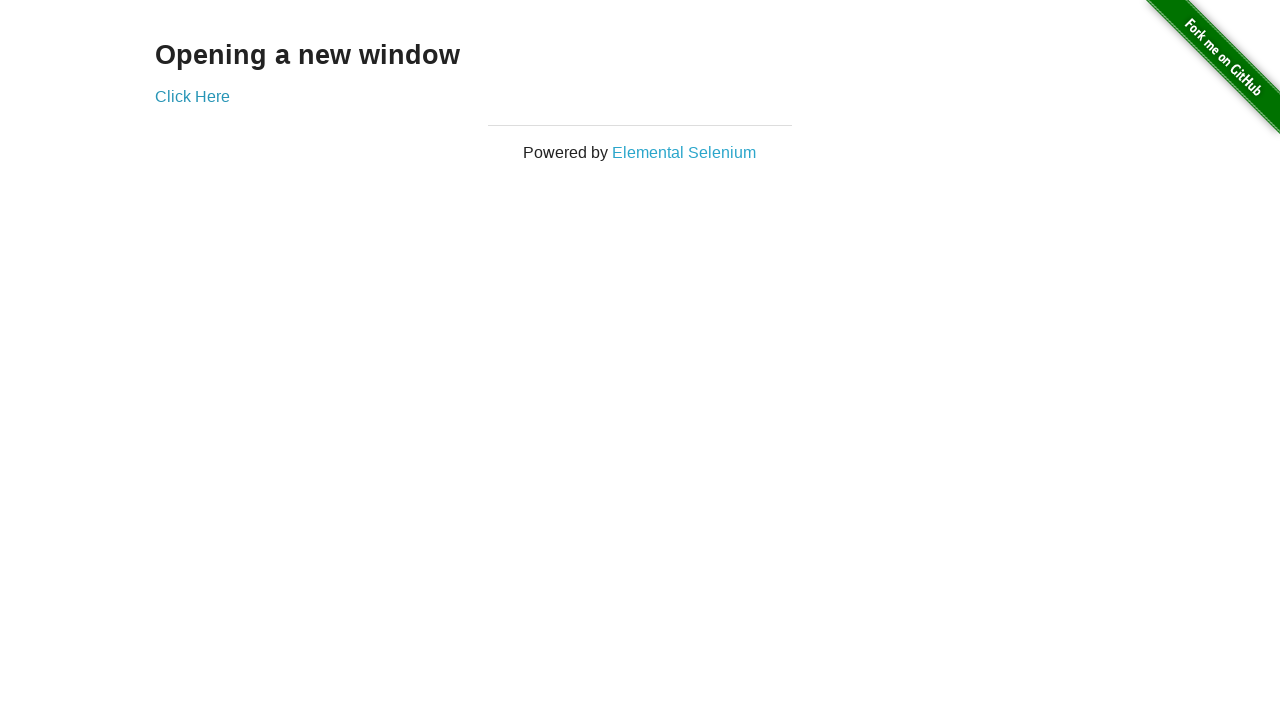

Switched focus to new window
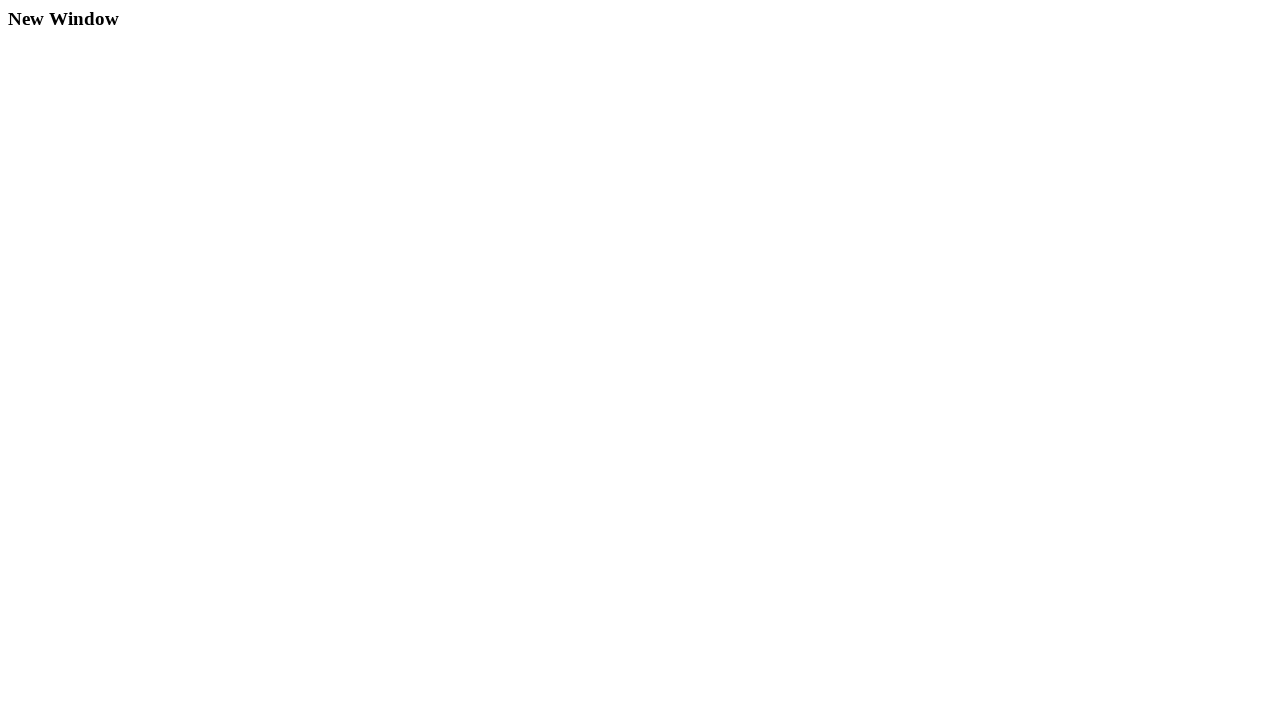

Verified new window title is 'New Window'
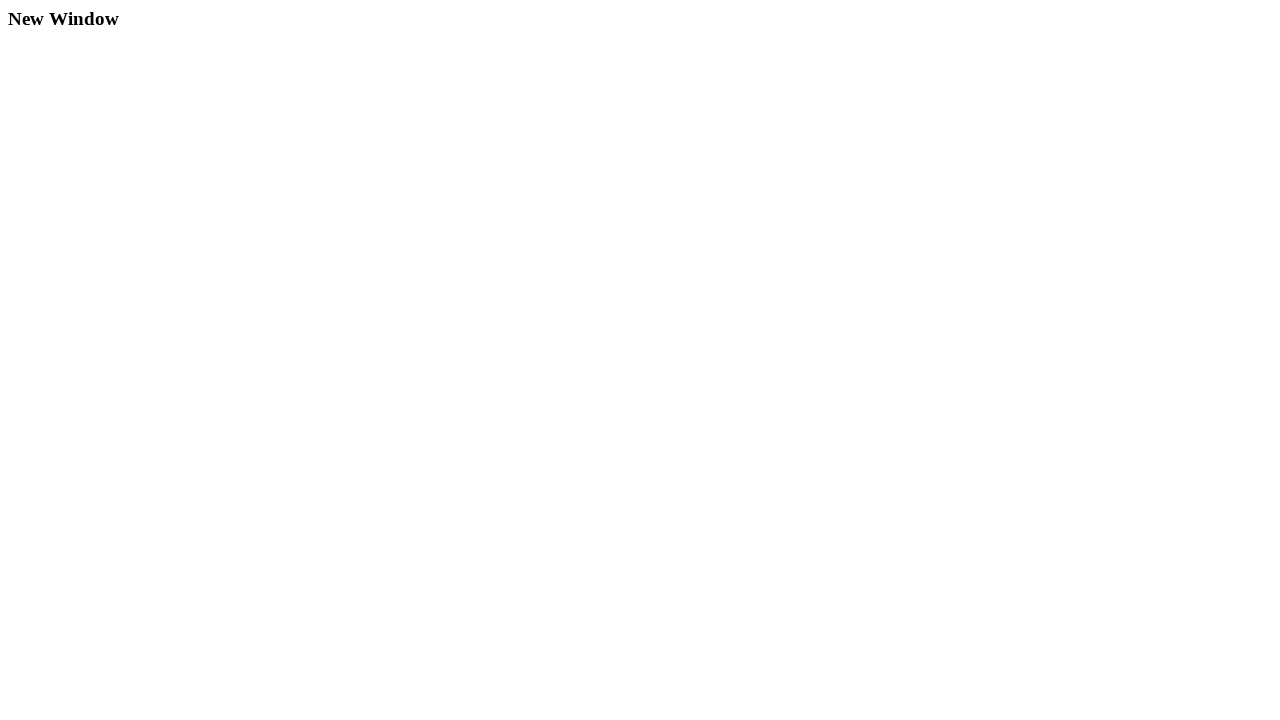

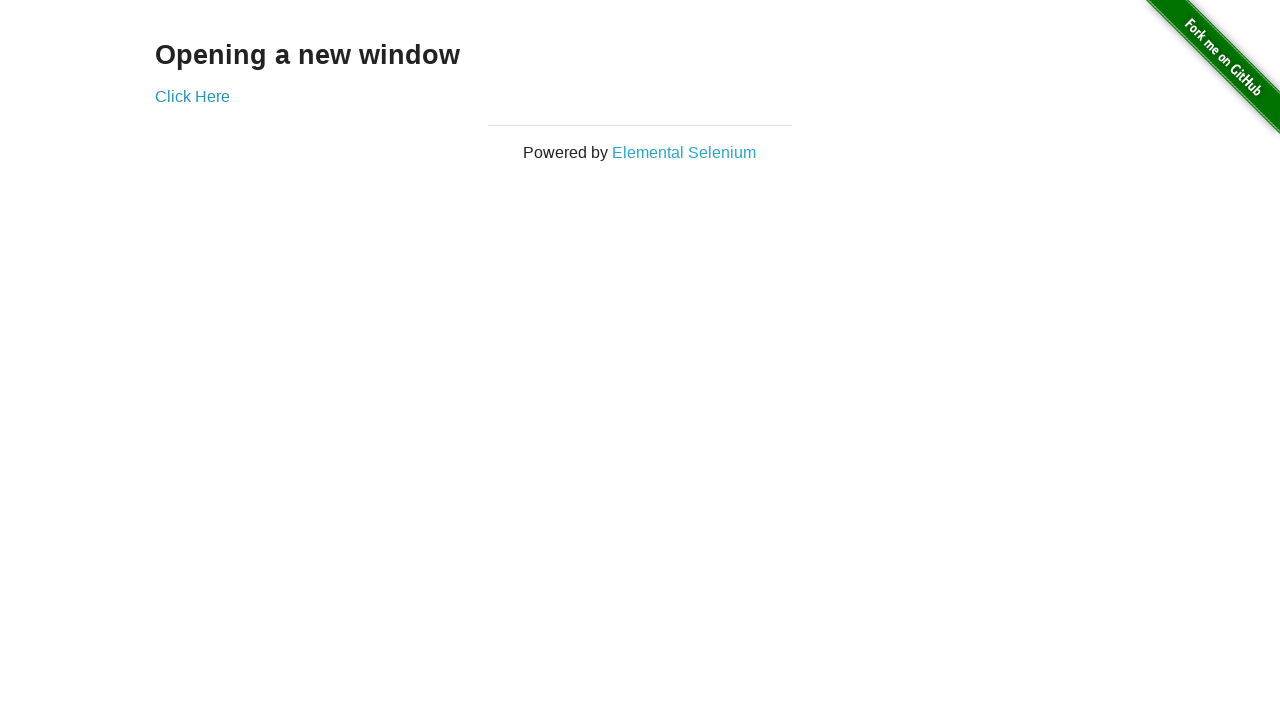